Tests the advanced stock search functionality on StatusInvest by clicking the search button and waiting for search results to load.

Starting URL: https://statusinvest.com.br/acoes/busca-avancada

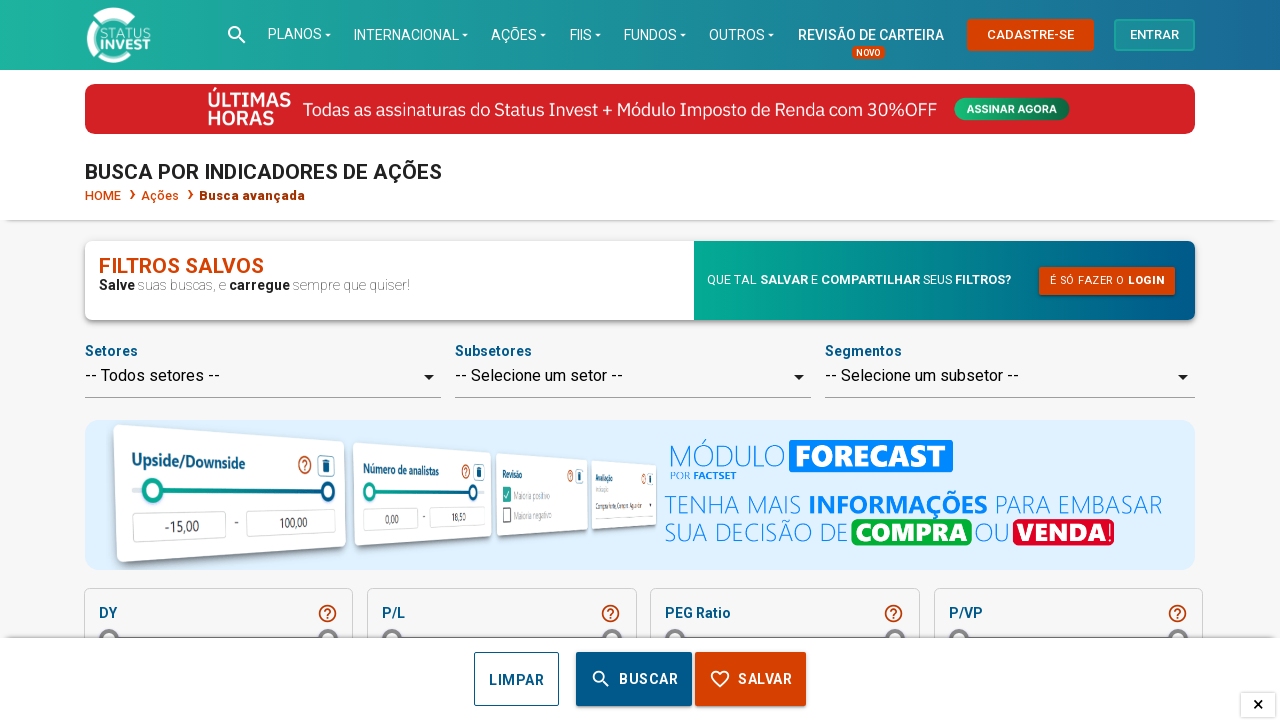

Clicked advanced search button on StatusInvest at (634, 679) on button[data-tooltip="Clique para fazer a busca com base nos valores informados"]
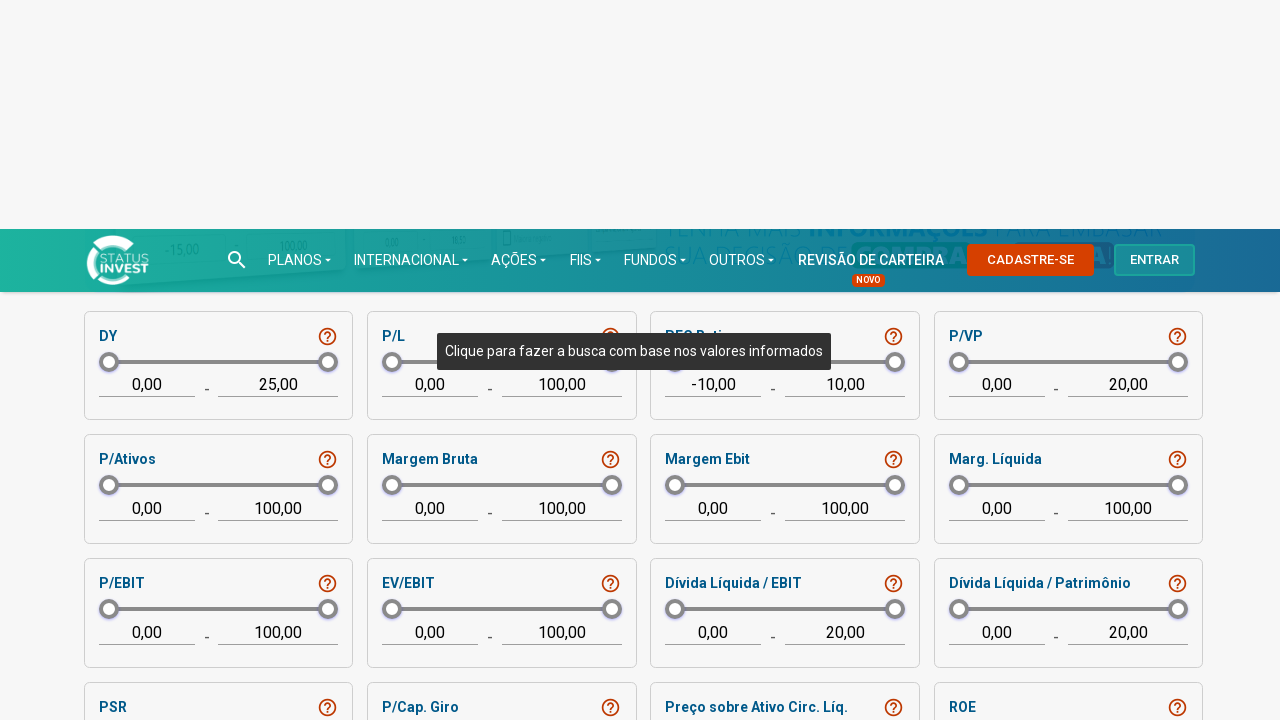

Search results loaded successfully
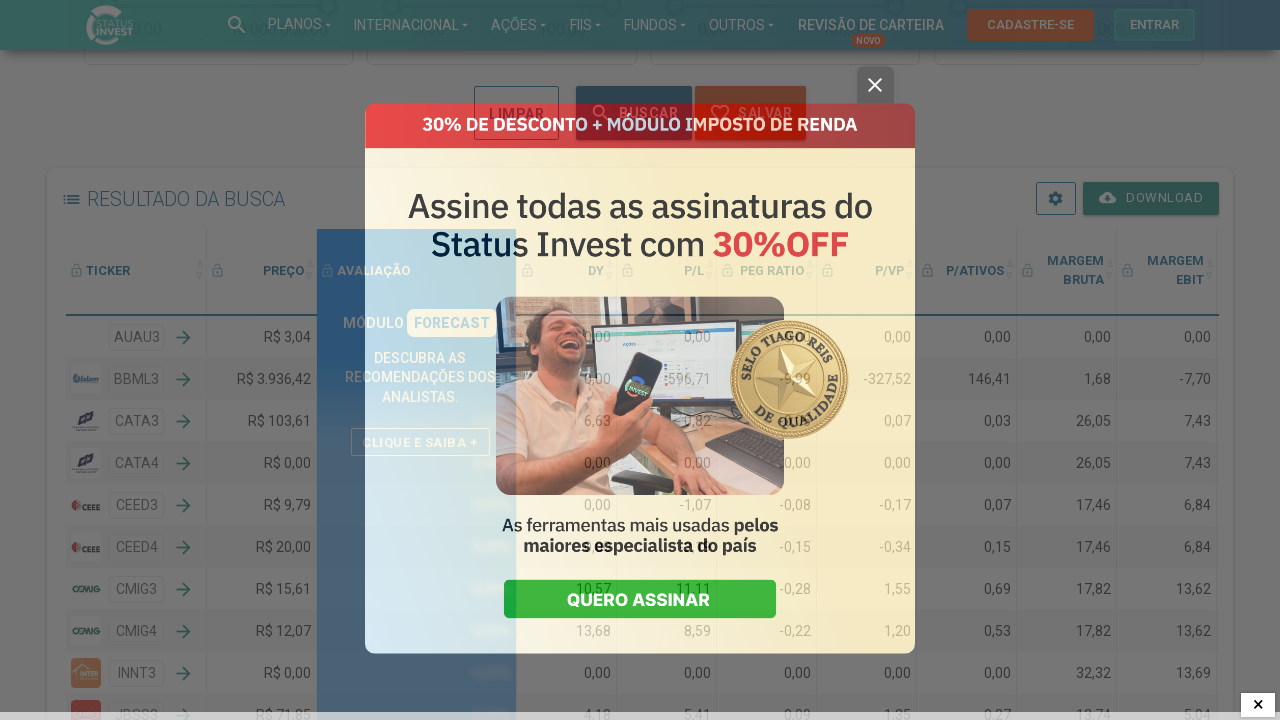

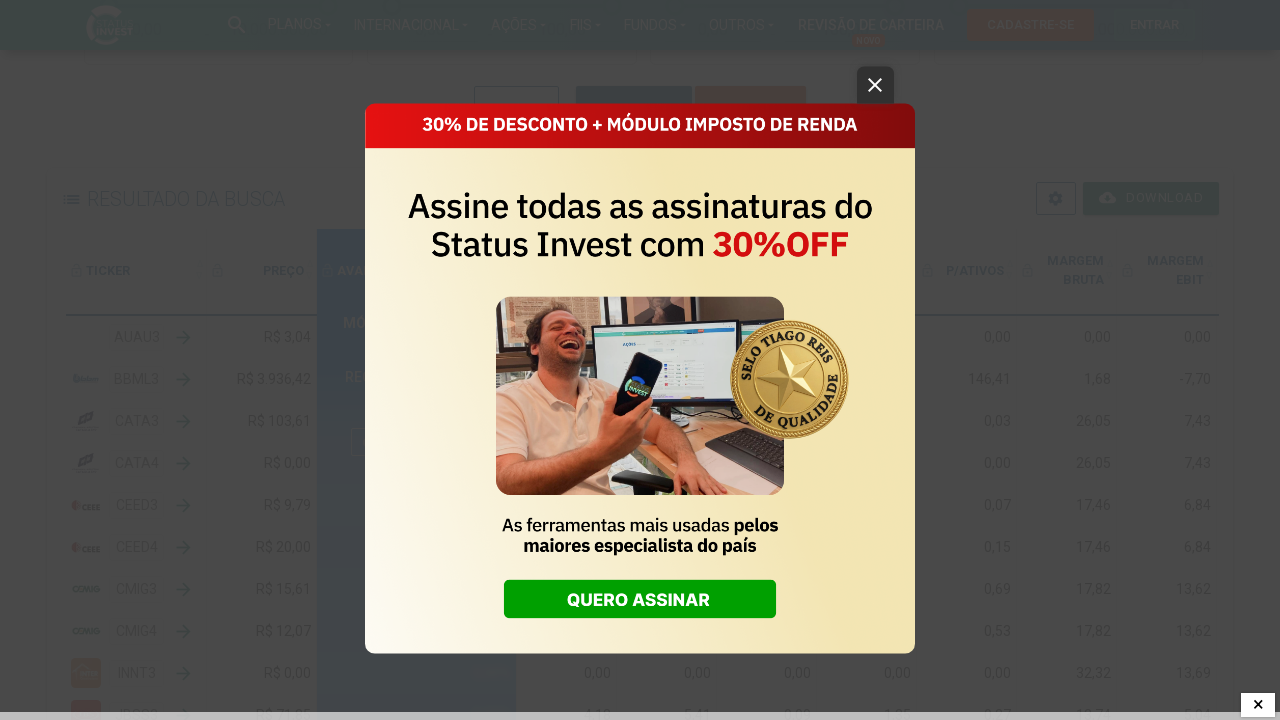